Tests custom dropdown selection by clicking on a dropdown button and selecting a specific number from the menu

Starting URL: https://jqueryui.com/resources/demos/selectmenu/default.html

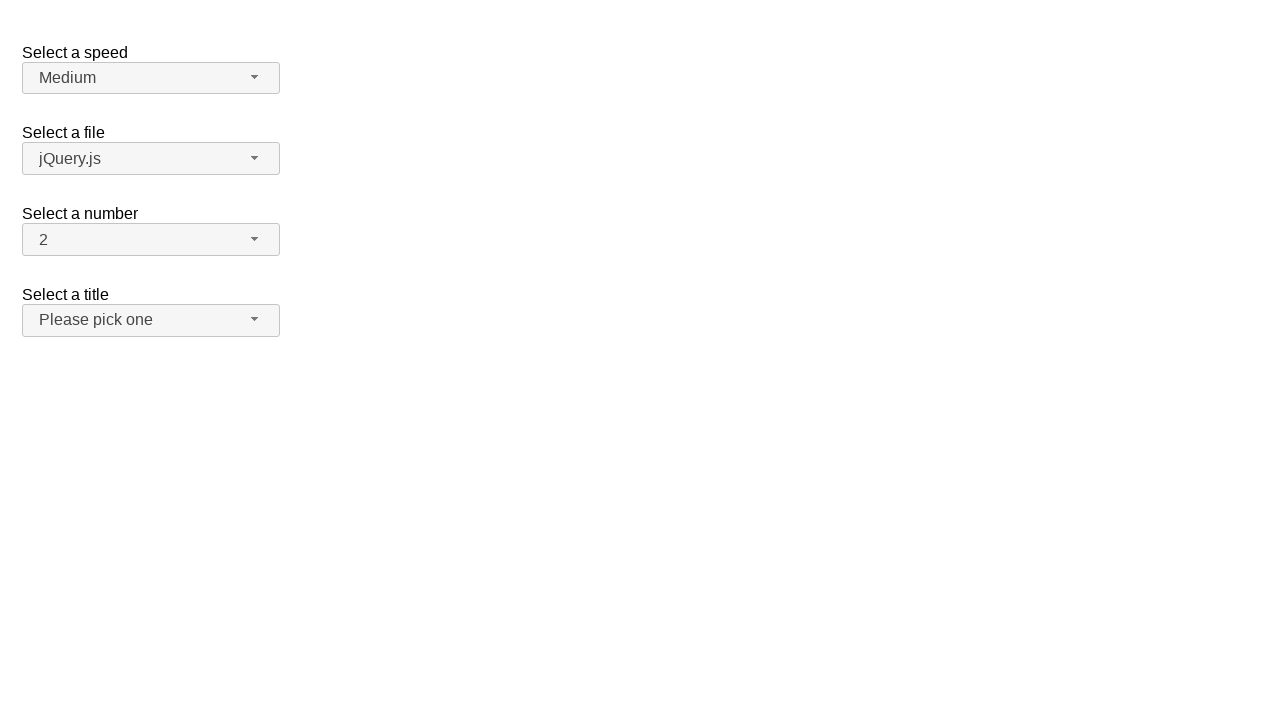

Clicked on the number dropdown button at (151, 240) on span#number-button
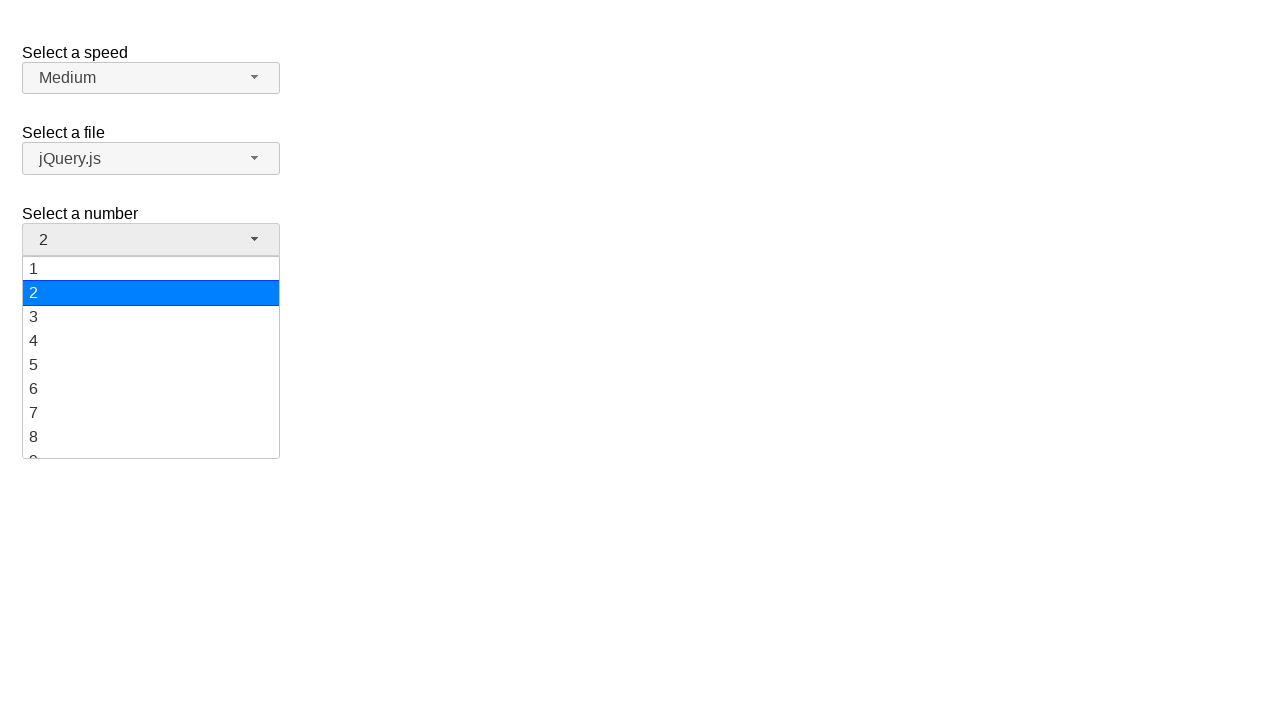

Dropdown menu appeared
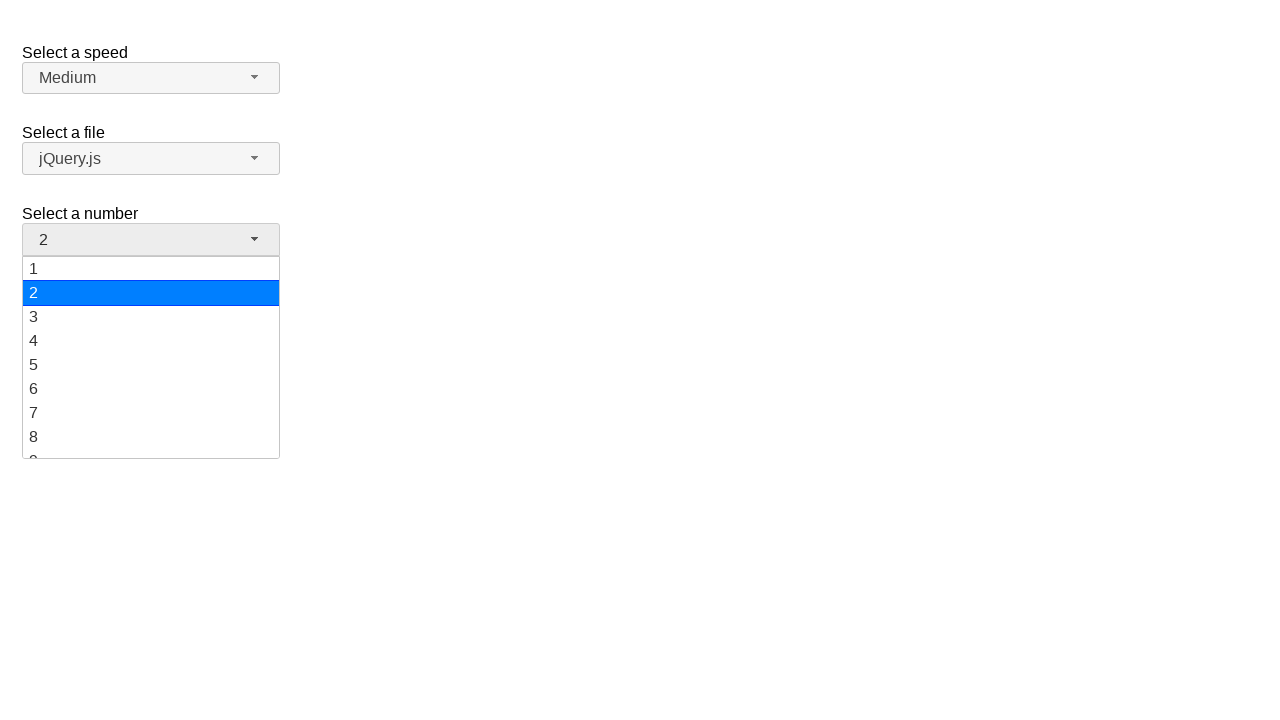

Selected option '18' from the dropdown menu at (151, 421) on ul#number-menu div >> nth=17
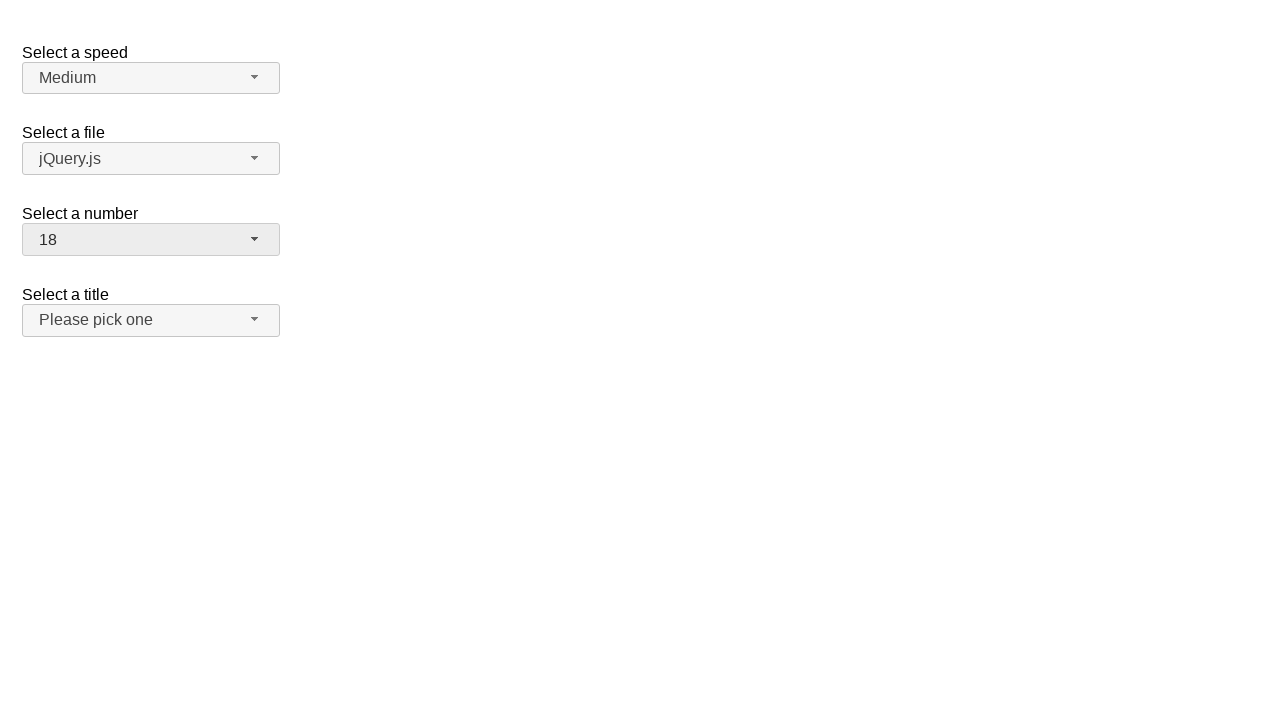

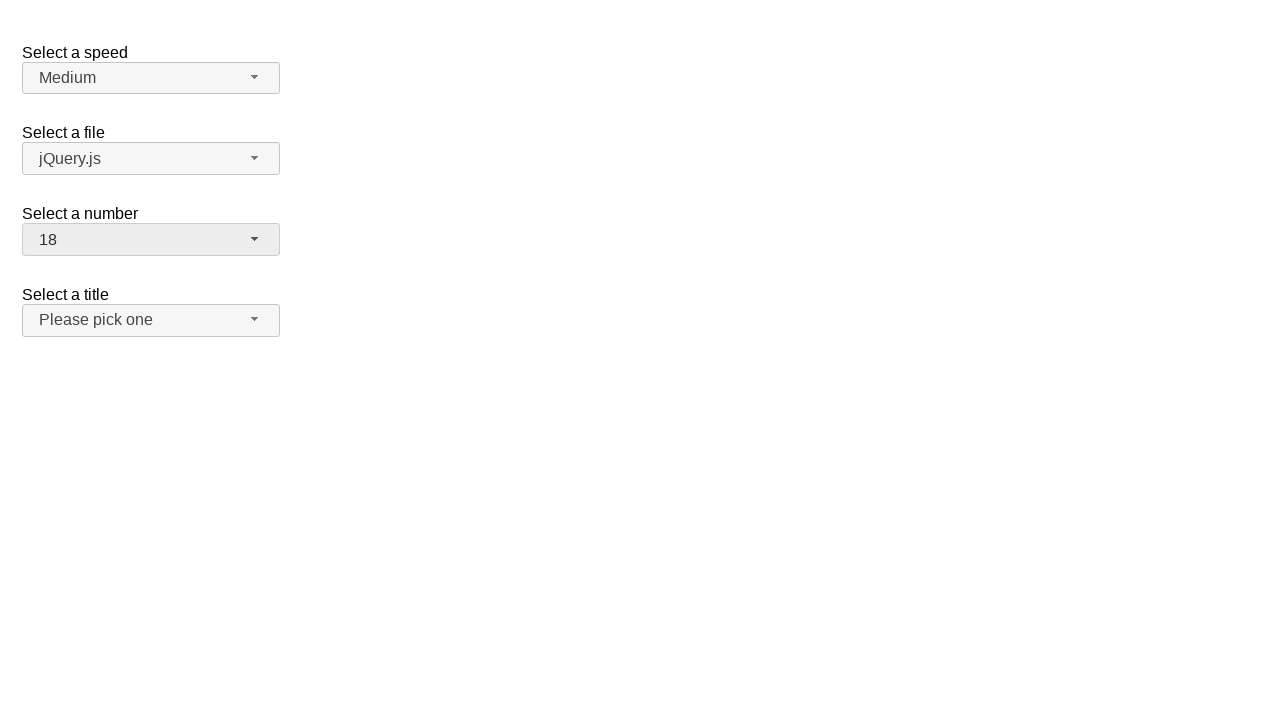